Tests JavaScript alert handling by triggering a confirm dialog and dismissing it, then verifying the result message

Starting URL: http://the-internet.herokuapp.com/javascript_alerts

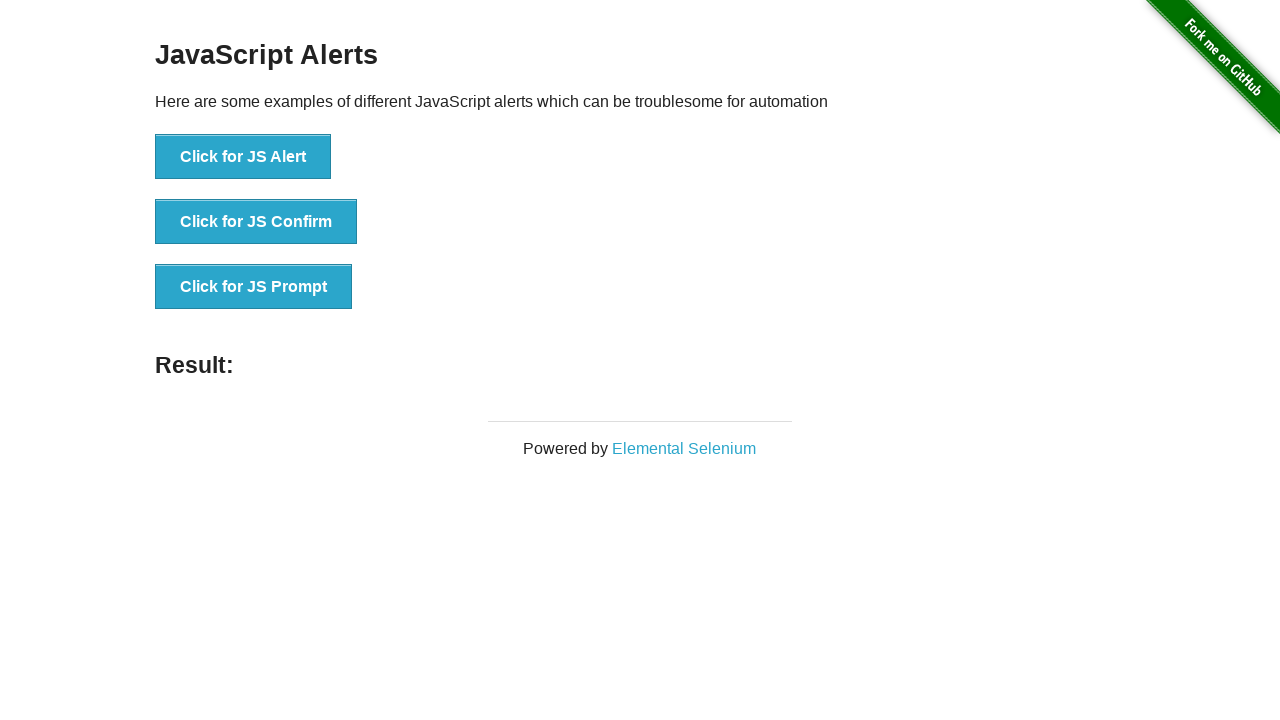

Clicked button to trigger JavaScript confirm dialog at (256, 222) on xpath=//button[@onclick='jsConfirm()']
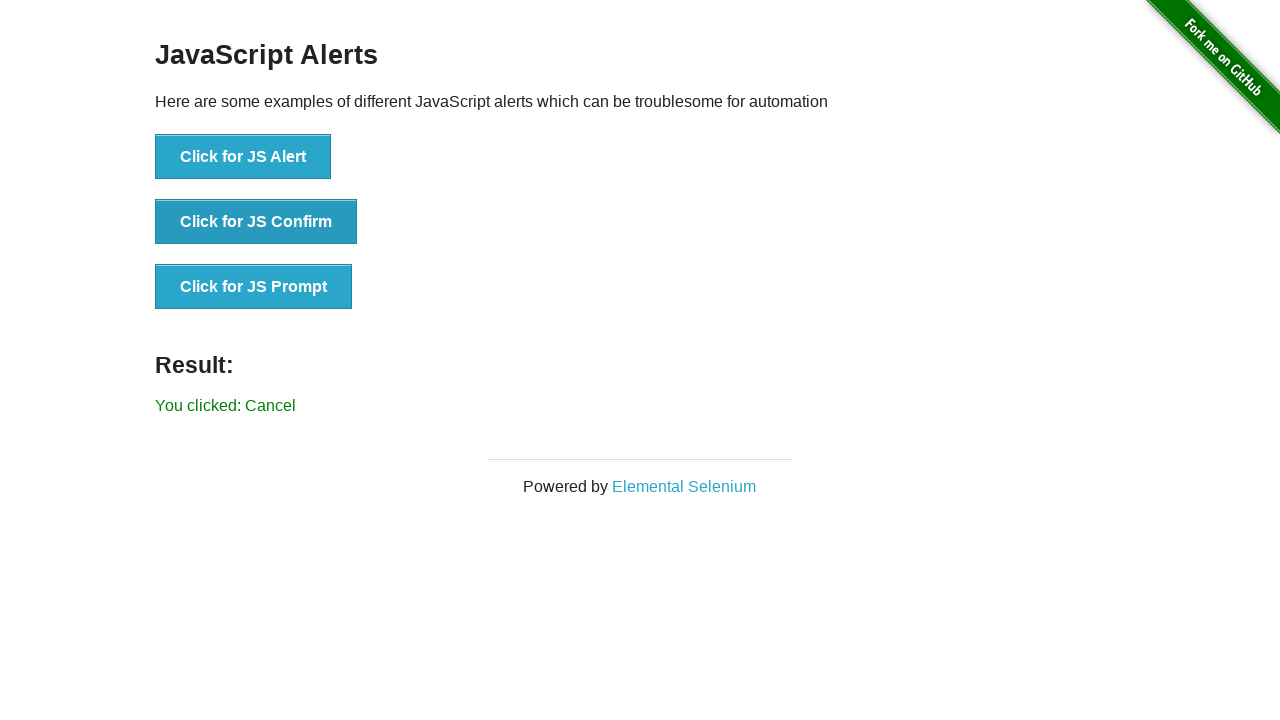

Set up dialog handler to dismiss confirm dialog
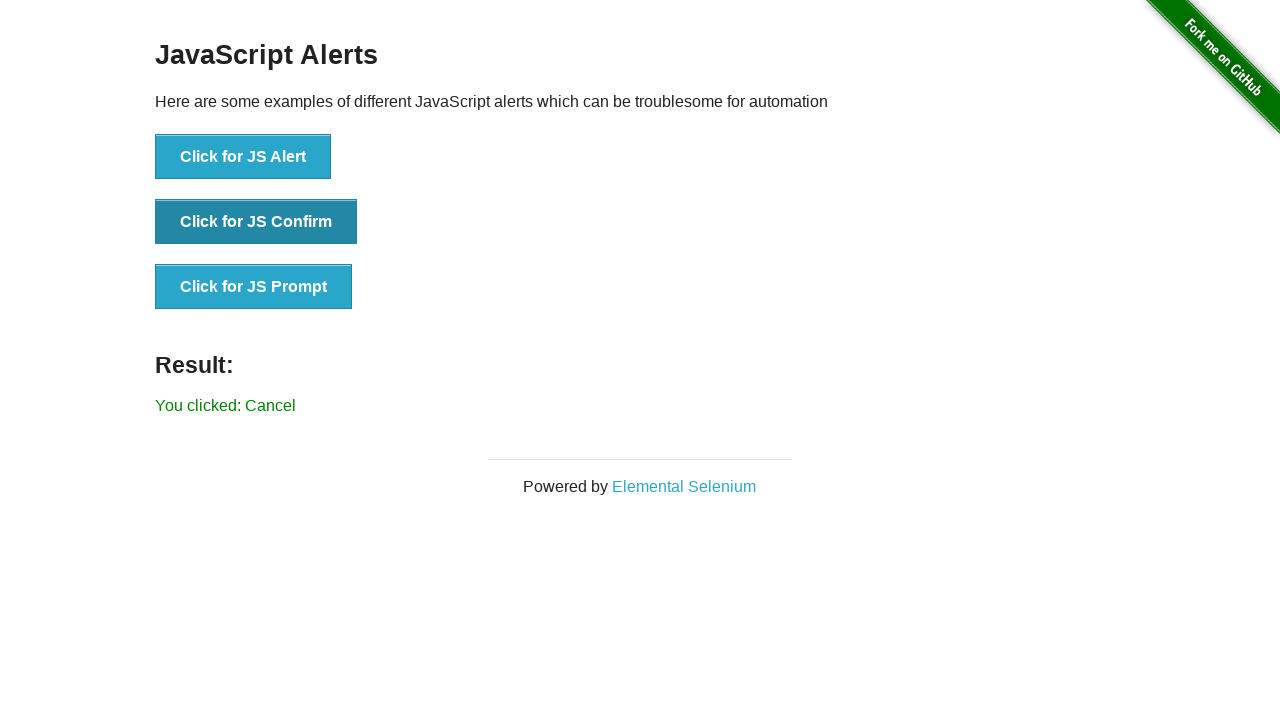

Clicked button to trigger confirm dialog and dismiss it at (256, 222) on xpath=//button[@onclick='jsConfirm()']
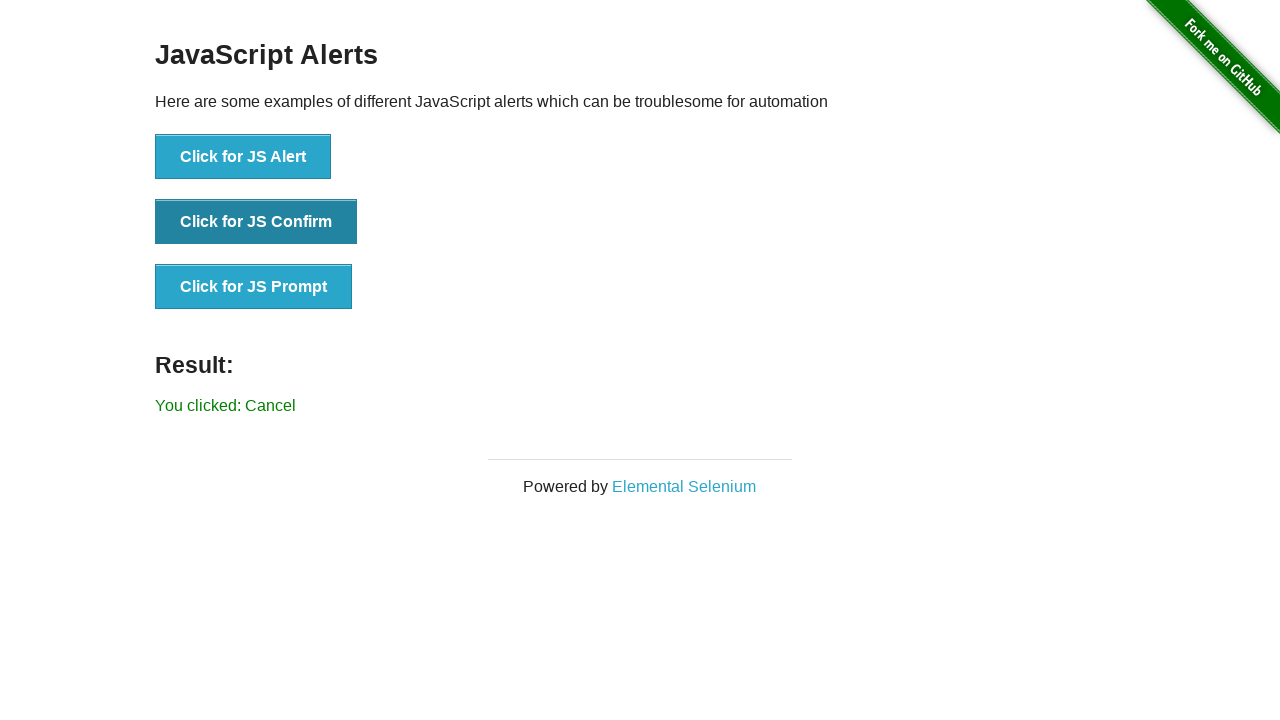

Result message appeared after dismissing confirm dialog
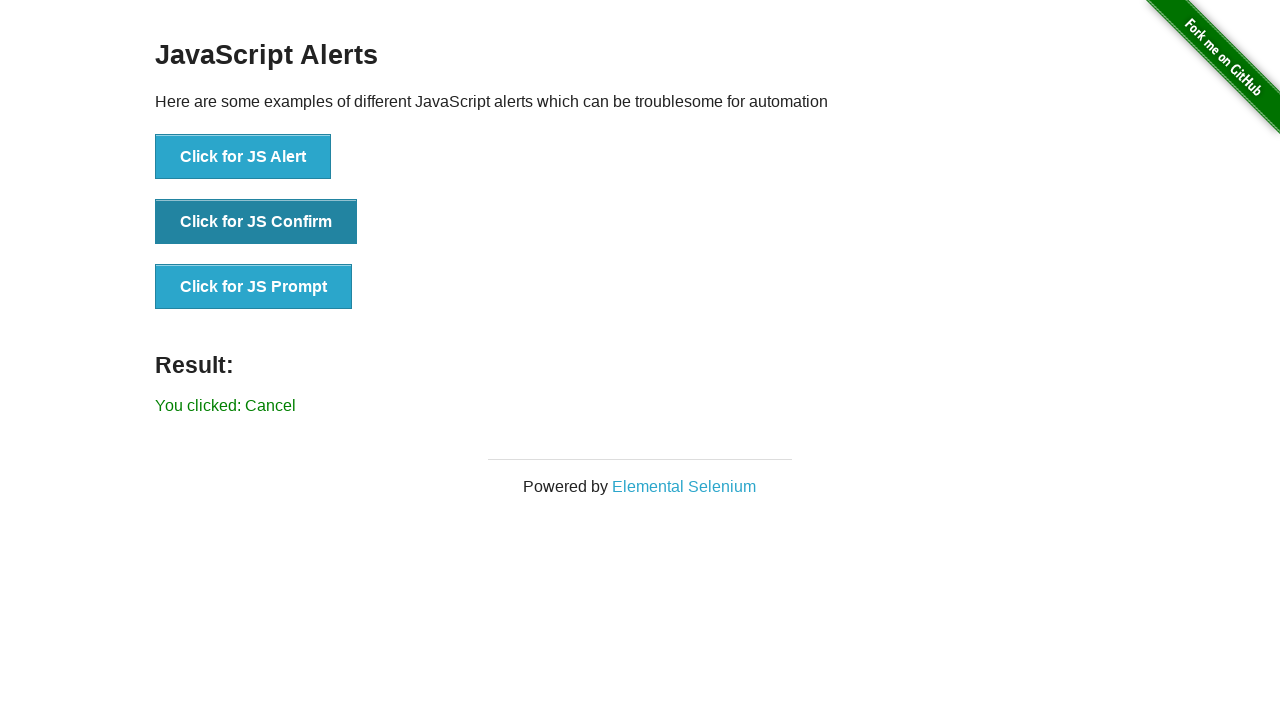

Located result element containing the dismiss result message
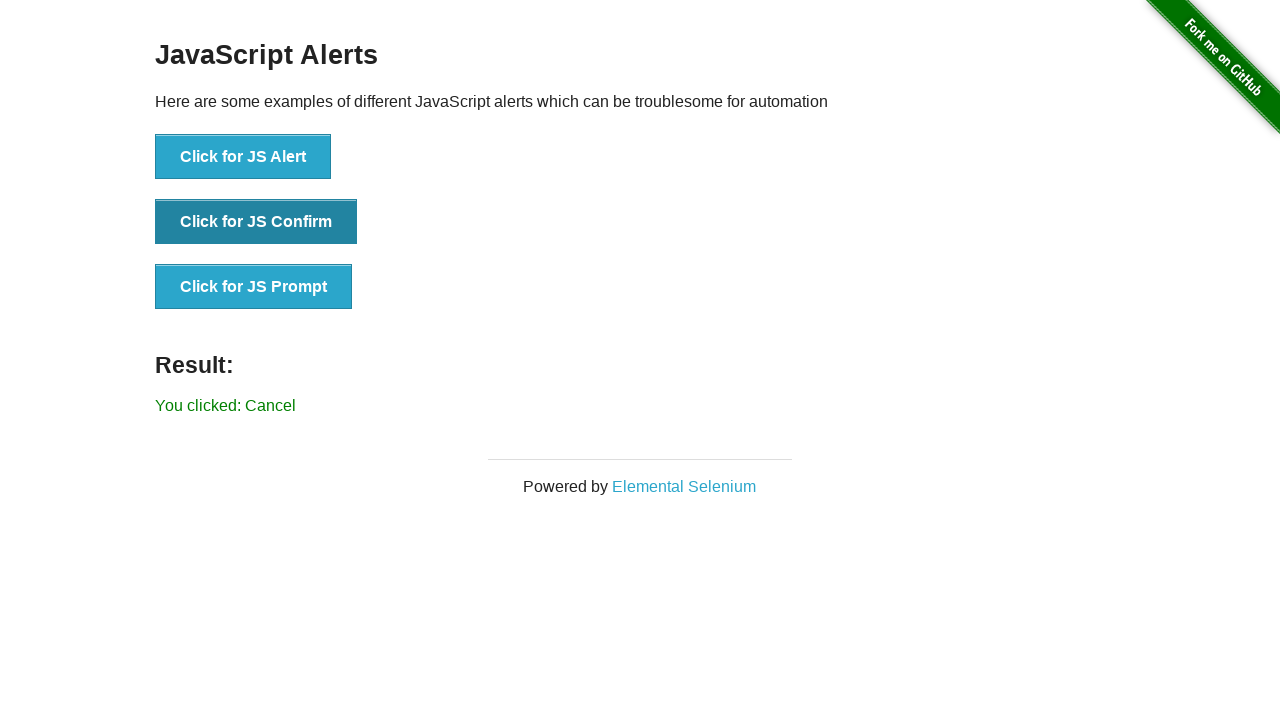

Verified result text is 'You clicked: Cancel'
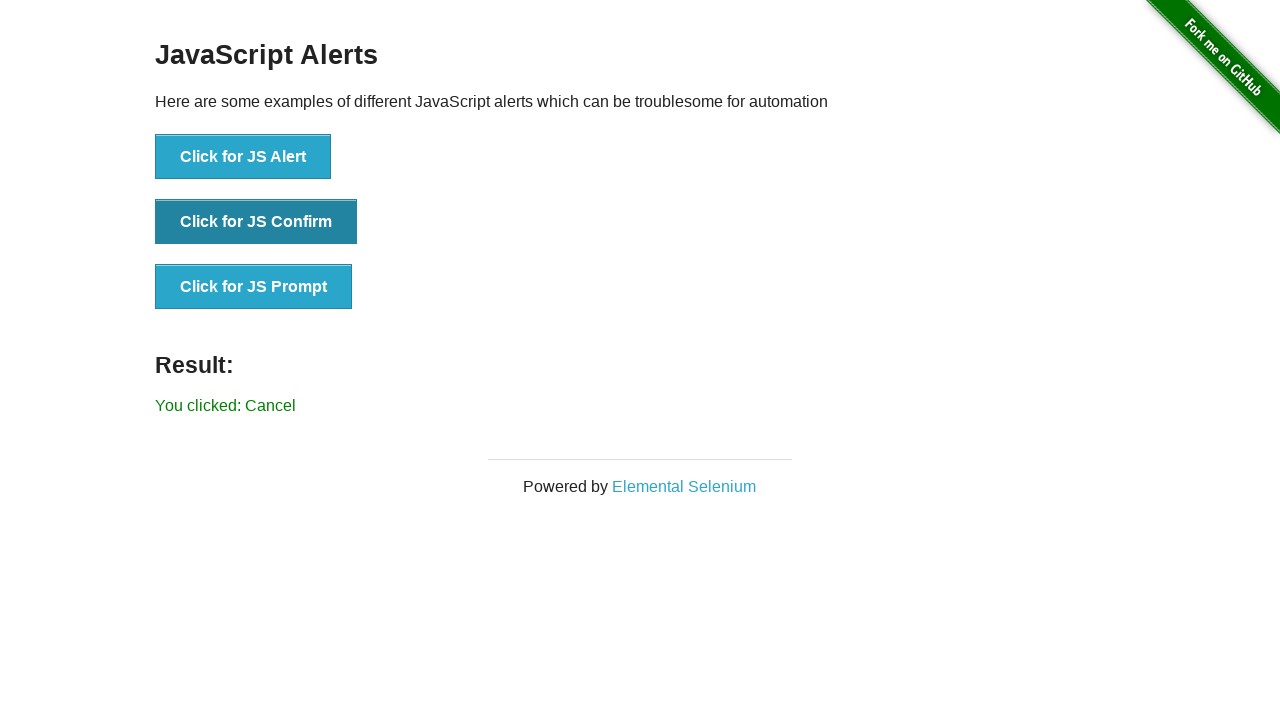

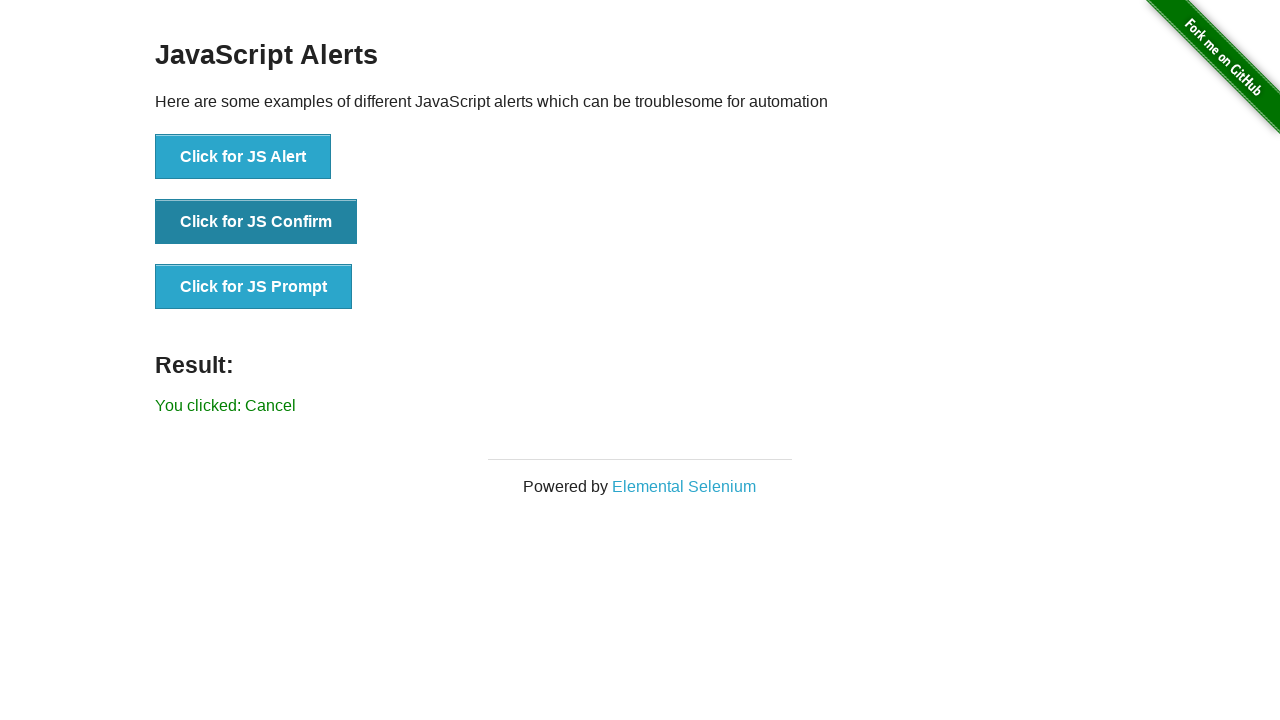